Tests JavaScript alert handling including normal alerts, confirm dialogs, and prompt alerts with text input

Starting URL: https://the-internet.herokuapp.com/javascript_alerts

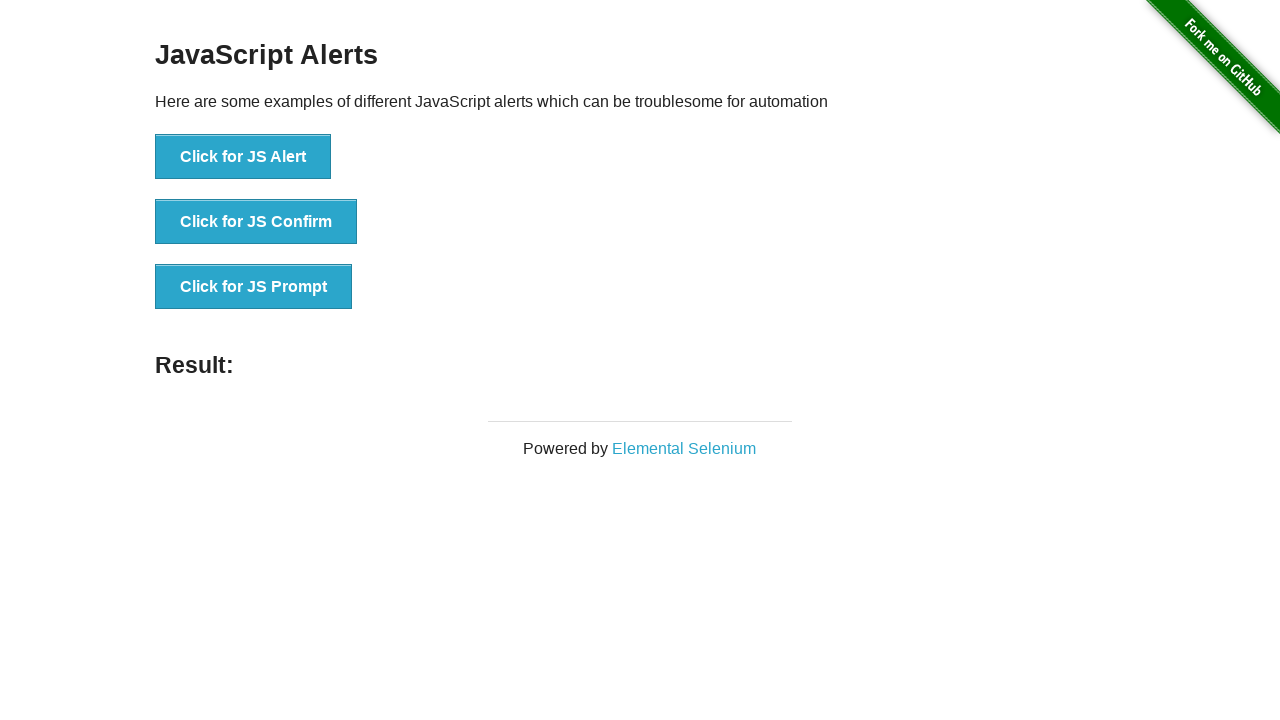

Clicked button to trigger normal alert at (243, 157) on li:nth-of-type(1) > button
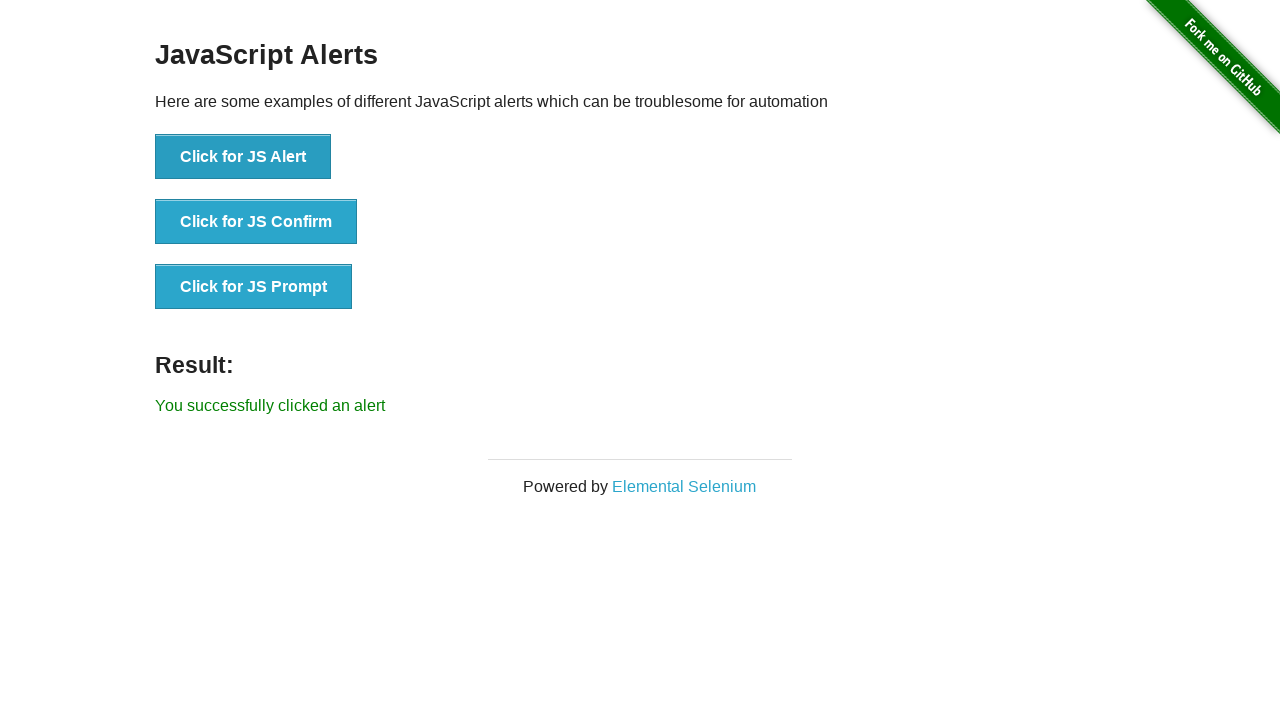

Accepted normal alert dialog
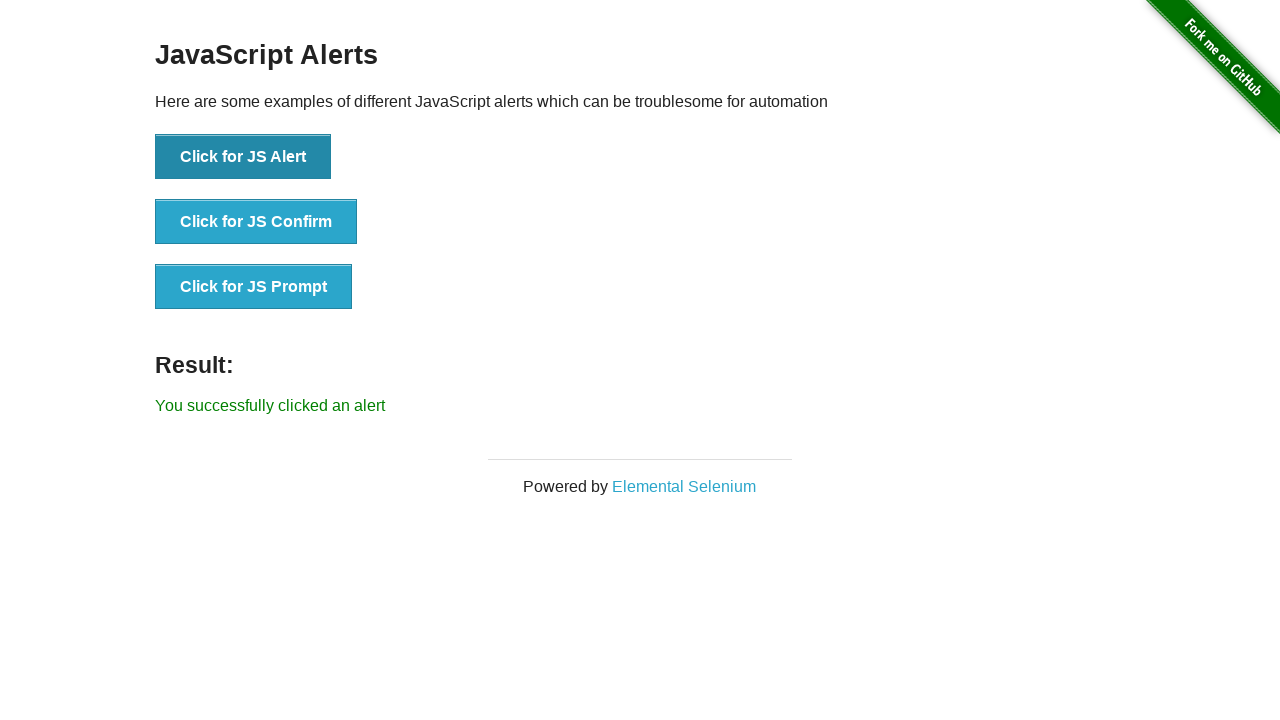

Clicked button to trigger confirm dialog at (256, 222) on li:nth-of-type(2) > button
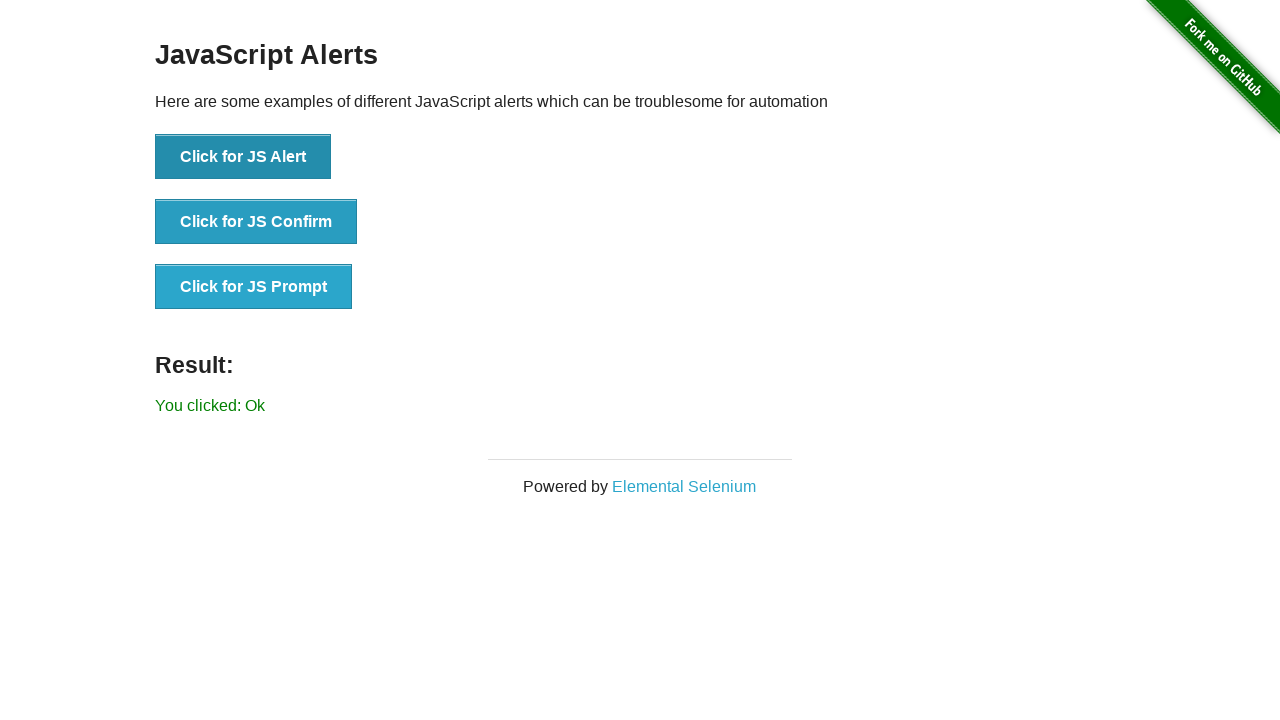

Dismissed confirm dialog
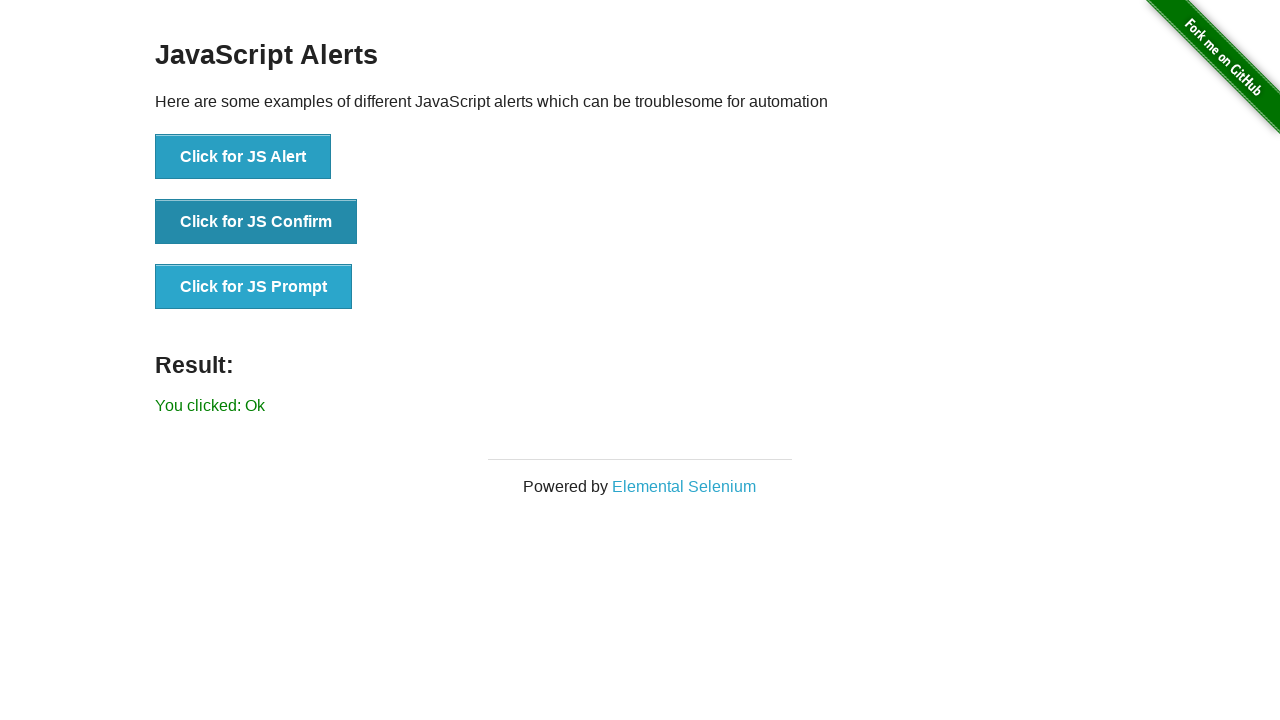

Clicked button to trigger prompt alert at (254, 287) on li:nth-of-type(3) > button
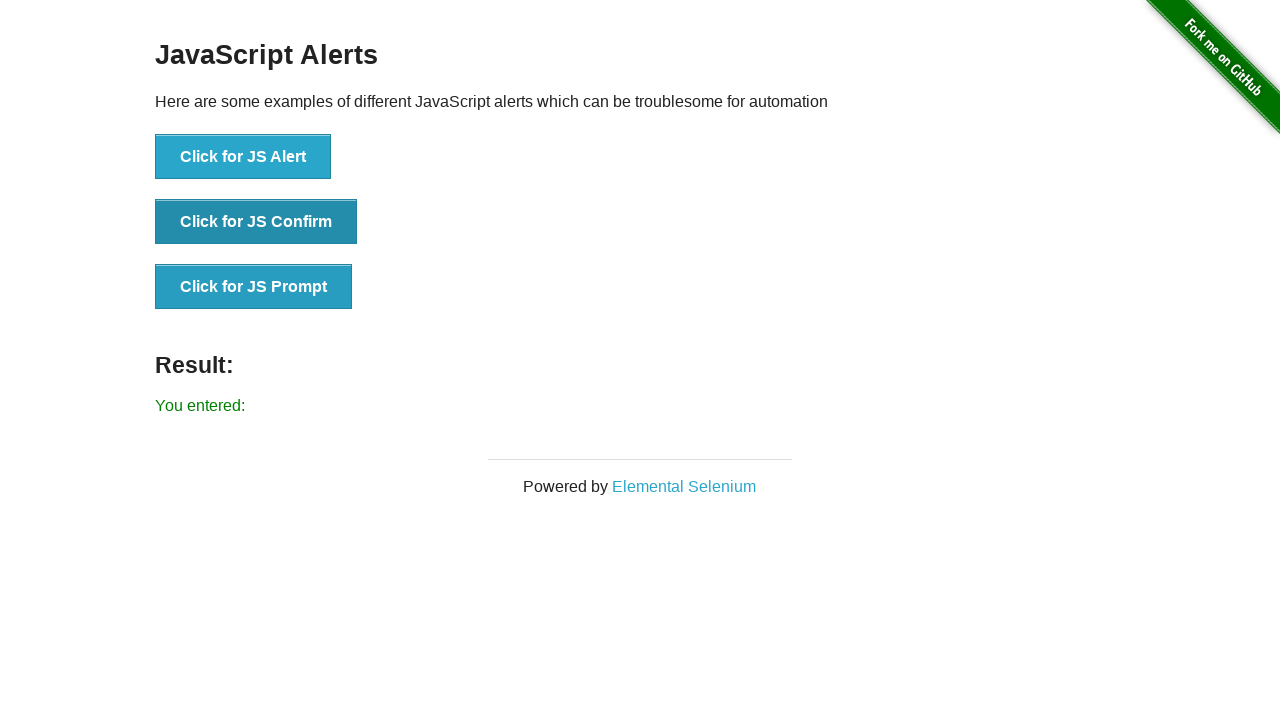

Accepted prompt alert with text input 'Hello, world!'
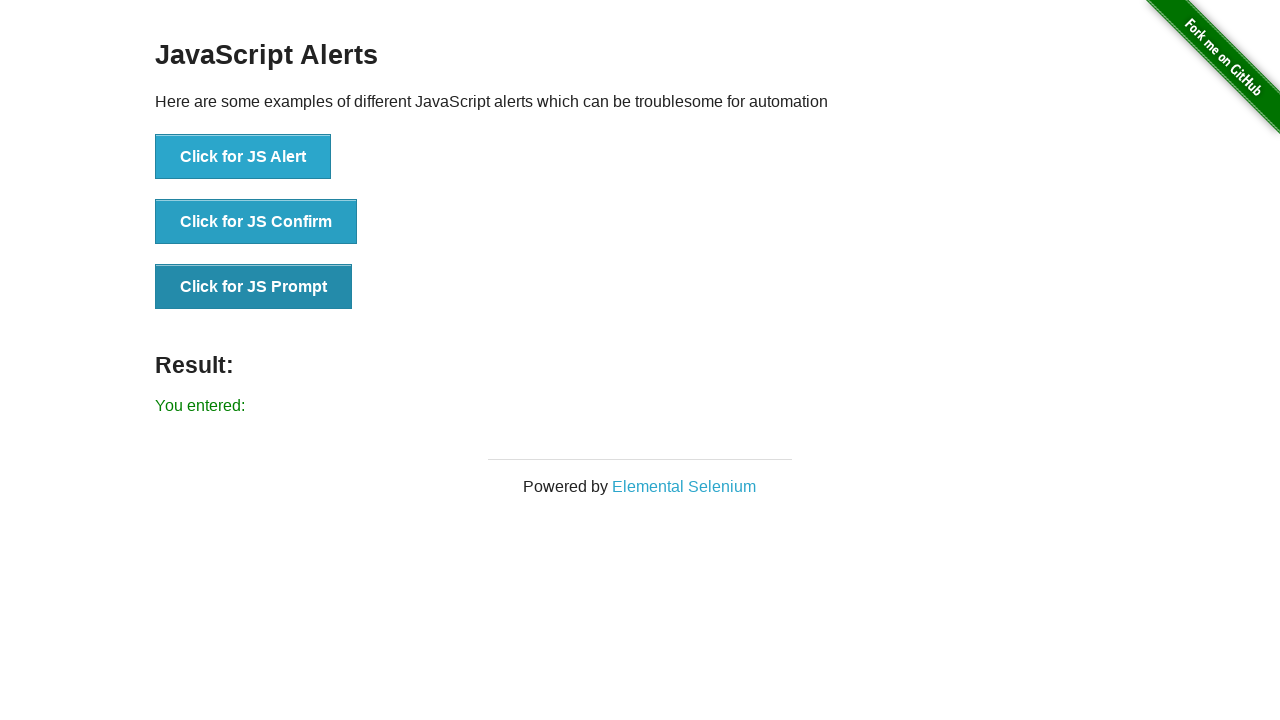

Executed JavaScript to create custom alert with message 'Hello, world!'
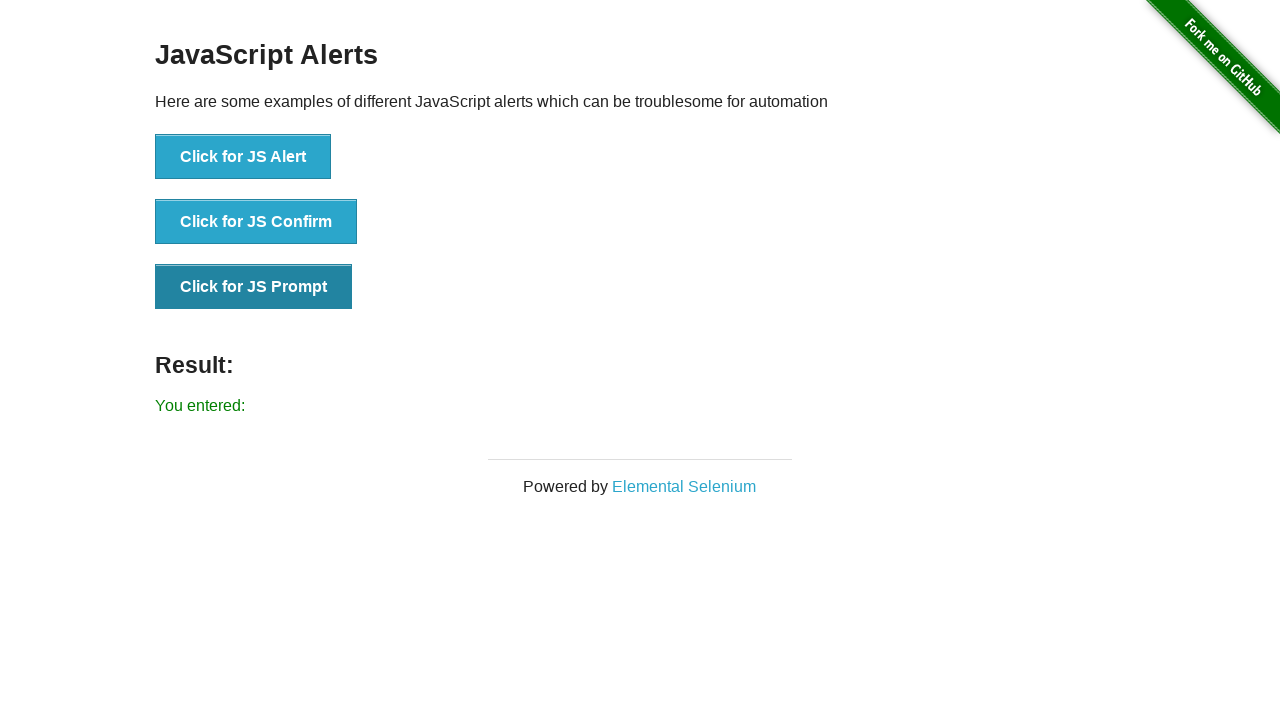

Accepted custom JavaScript alert
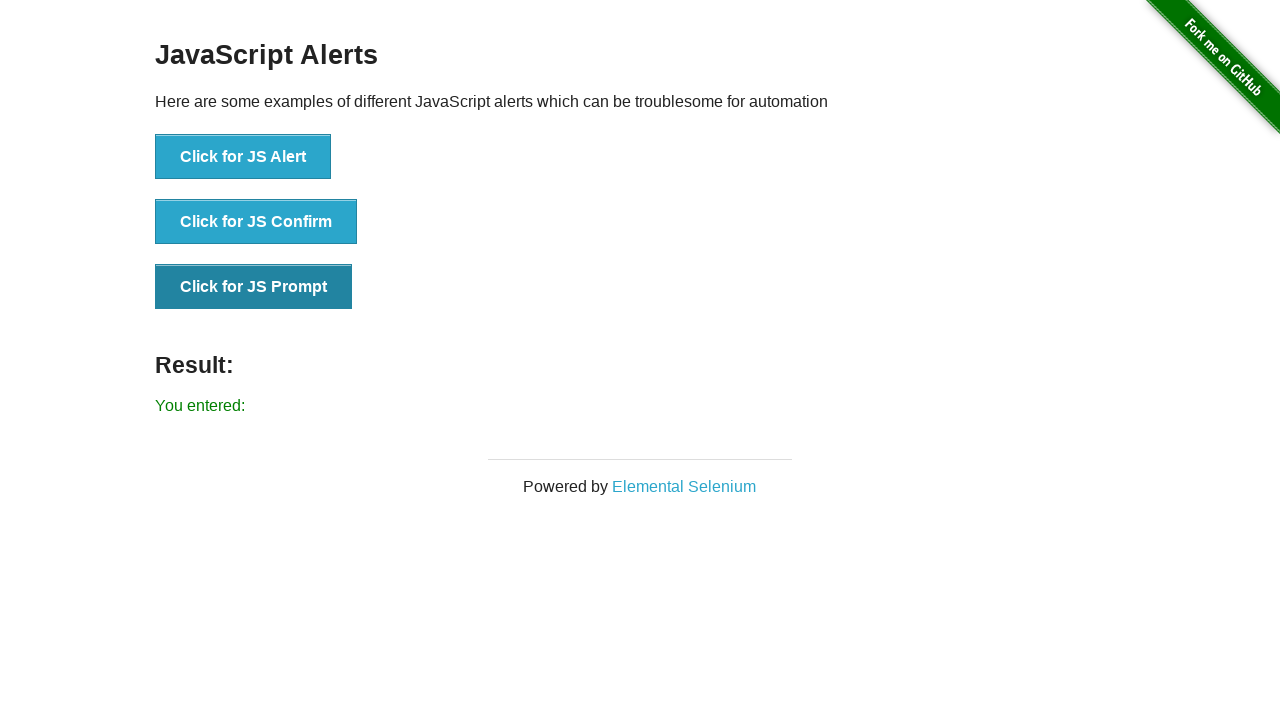

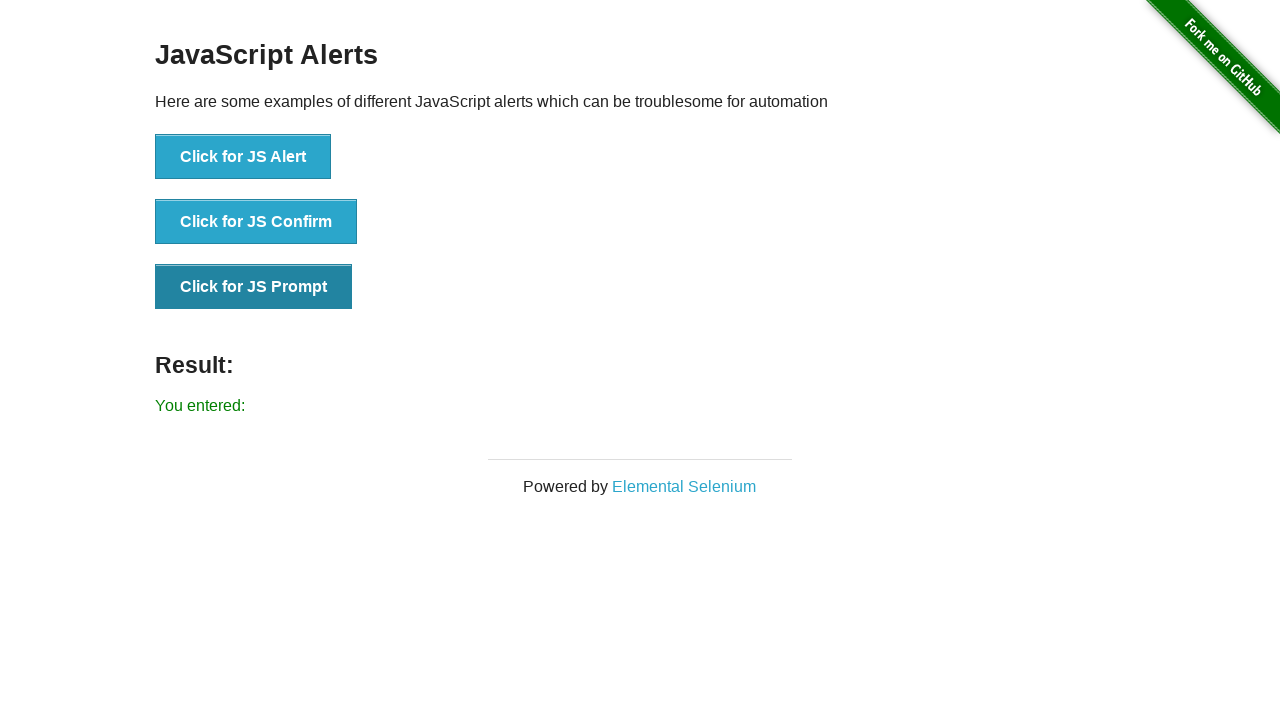